Navigates to example.com, gets the page title as baseline, clicks a button, and waits for the page title to change from the baseline value.

Starting URL: https://example.com

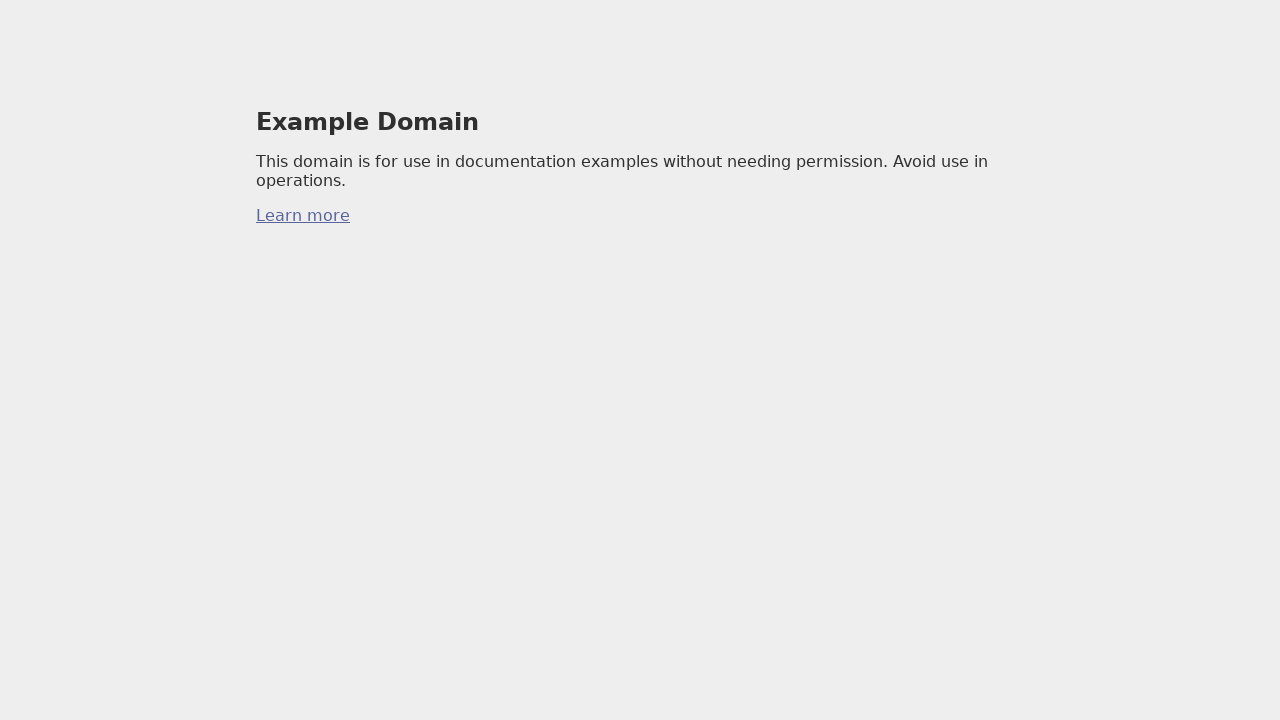

Retrieved baseline page title from example.com
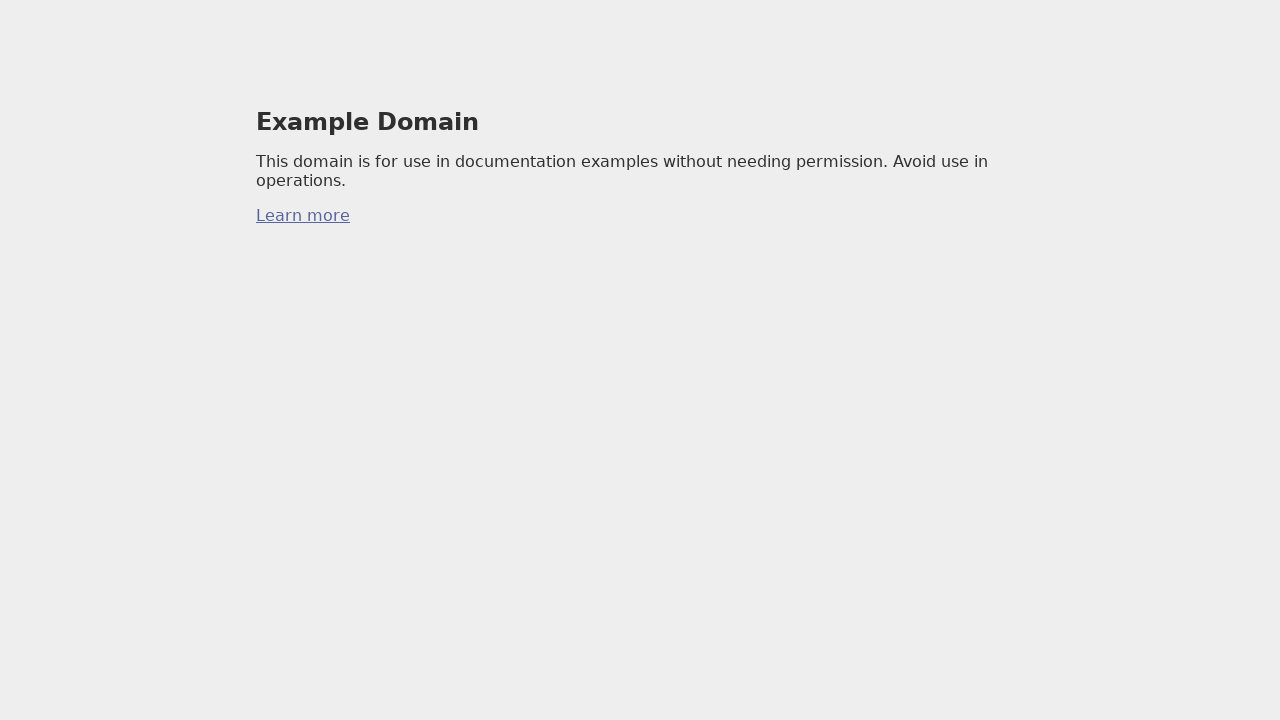

Clicked link element at (303, 216) on a
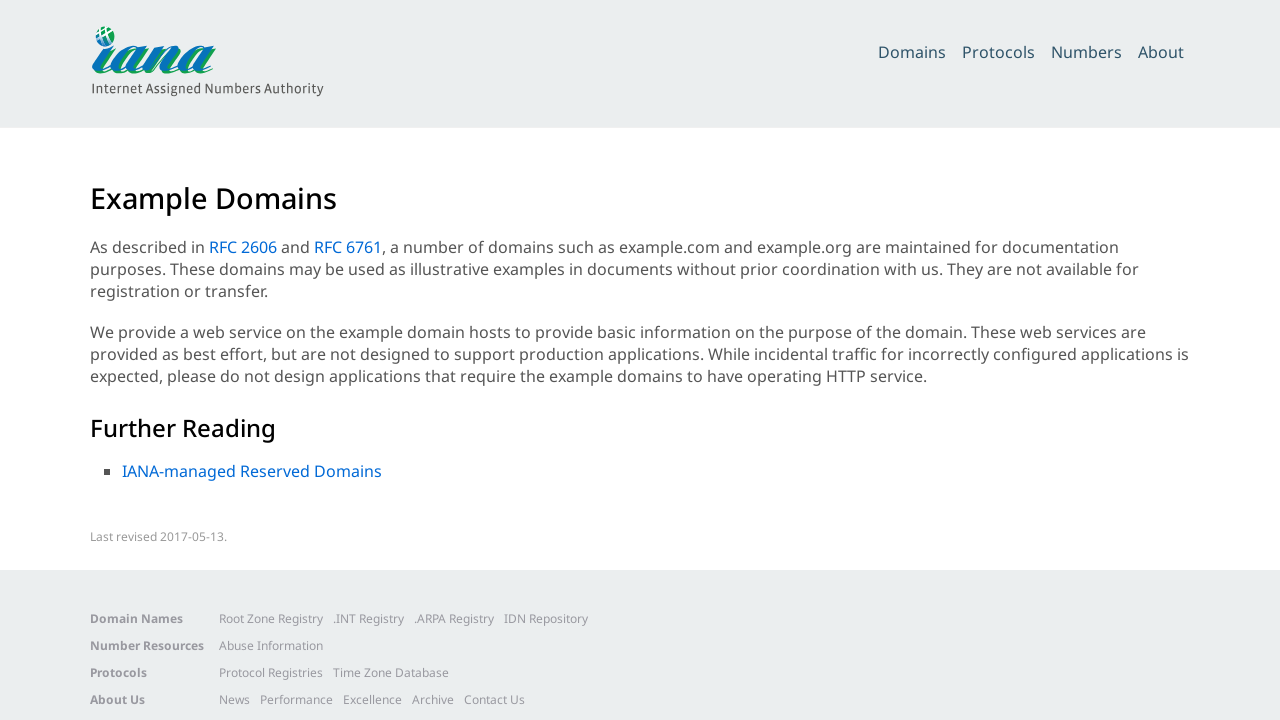

Page title changed from baseline value
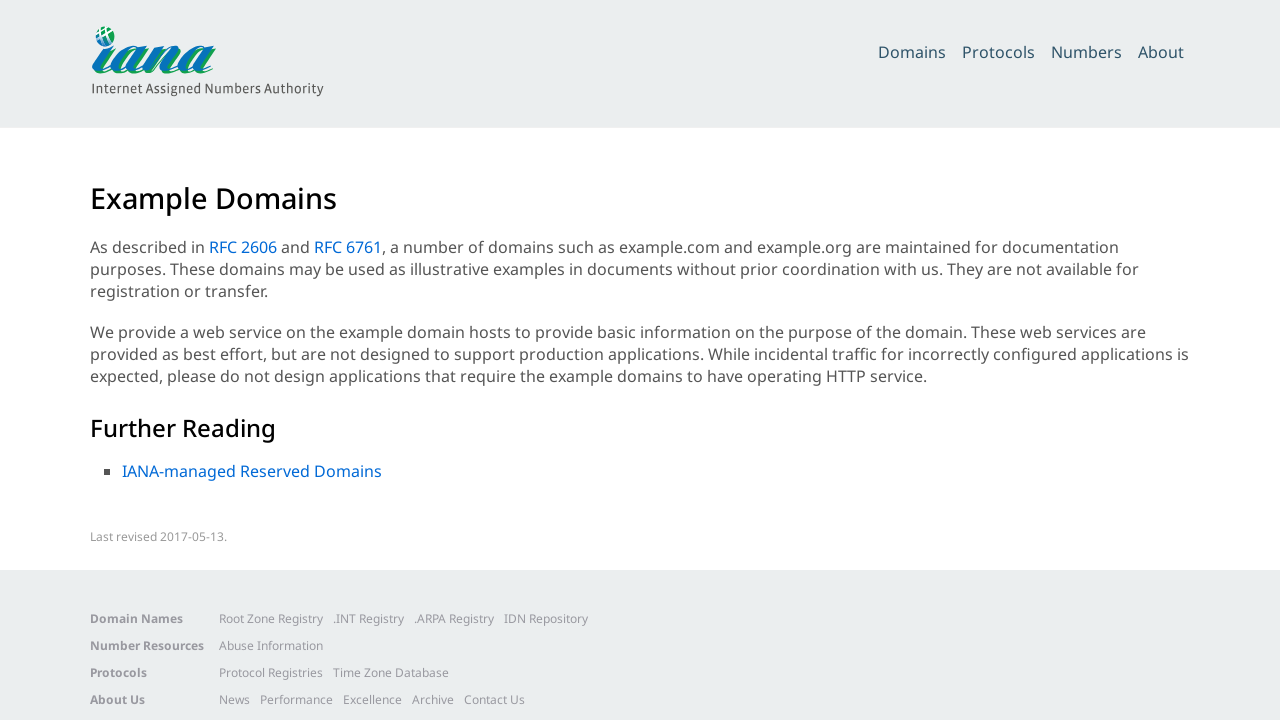

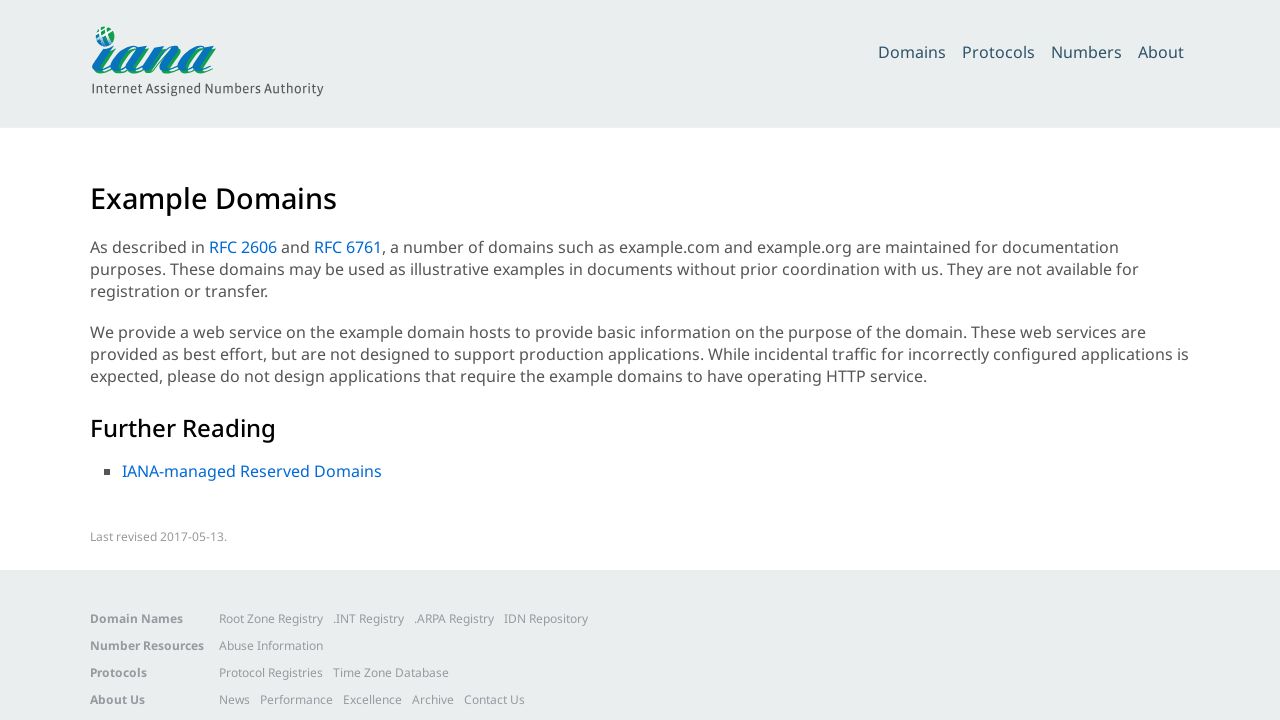